Triggers an alert and accepts it

Starting URL: https://demoqa.com/alerts

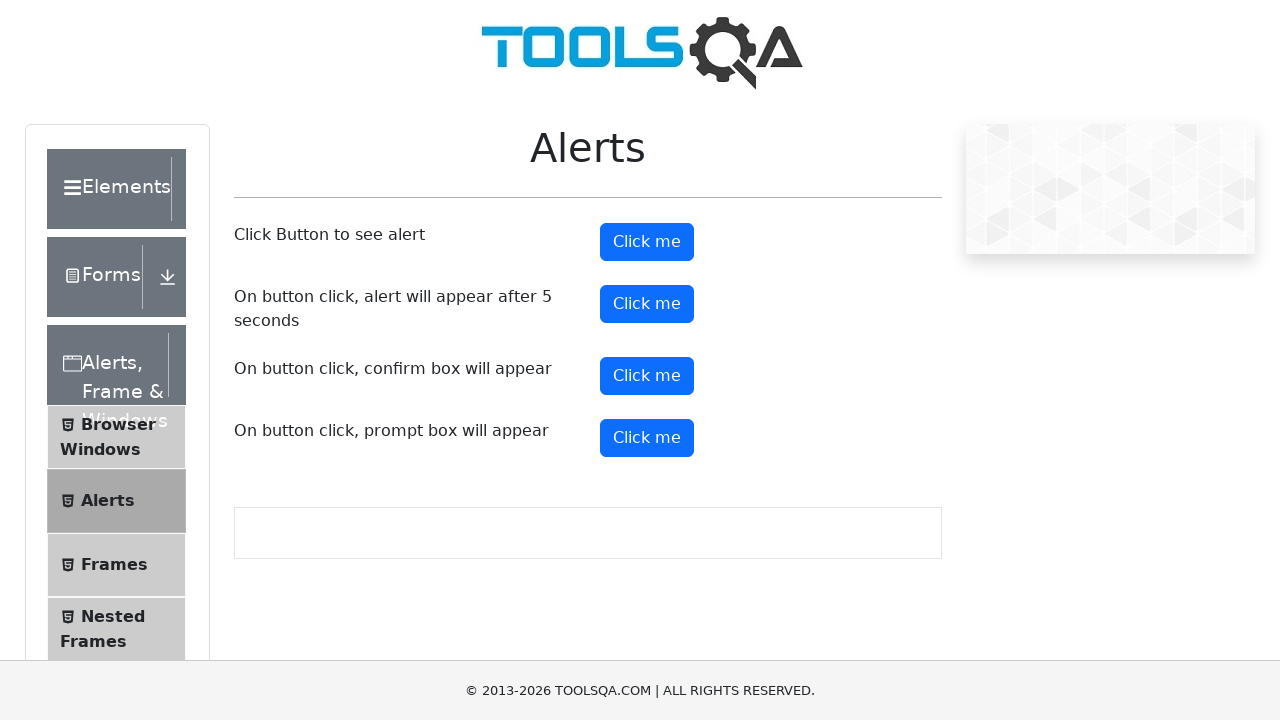

Clicked alert button to trigger alert dialog at (647, 242) on #alertButton
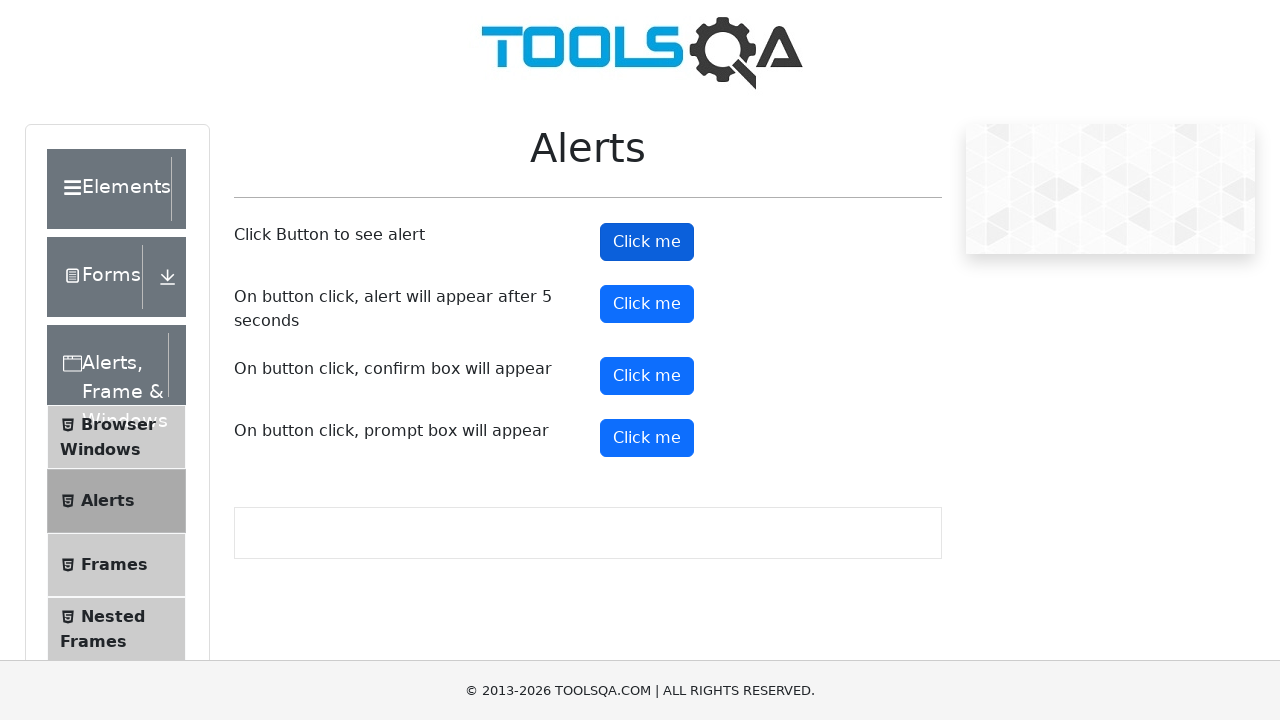

Set up dialog handler to accept alert
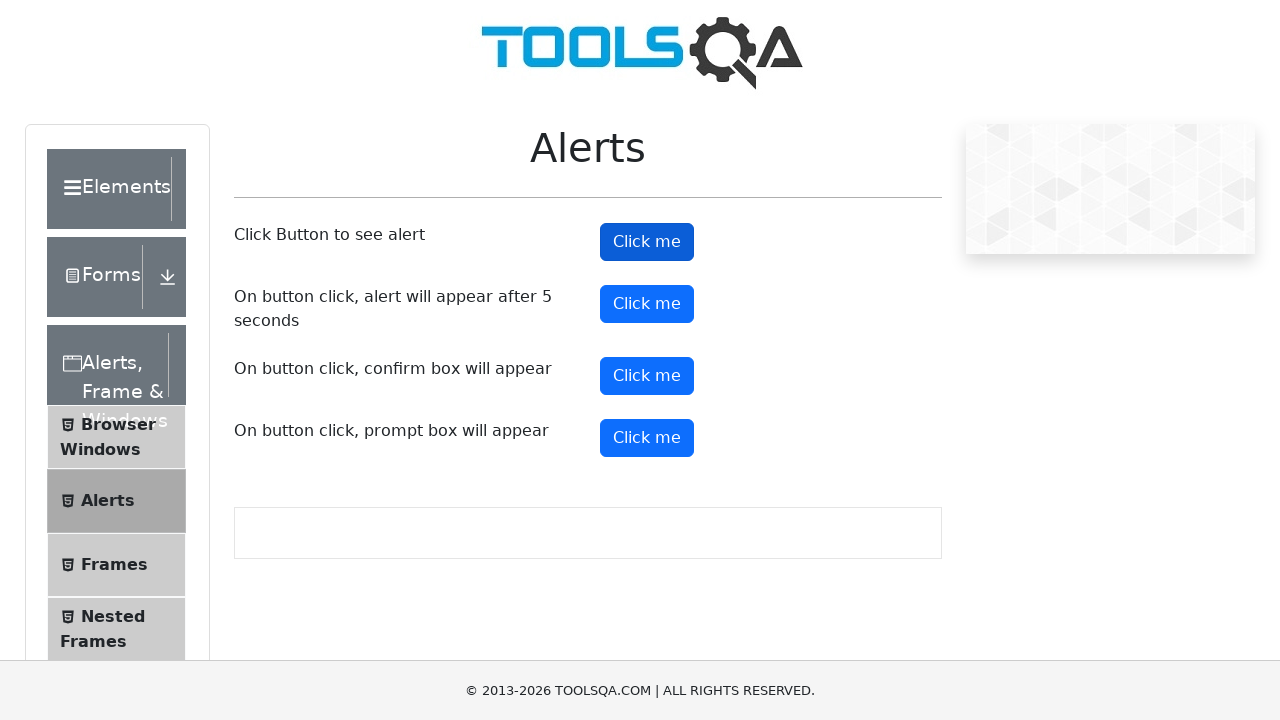

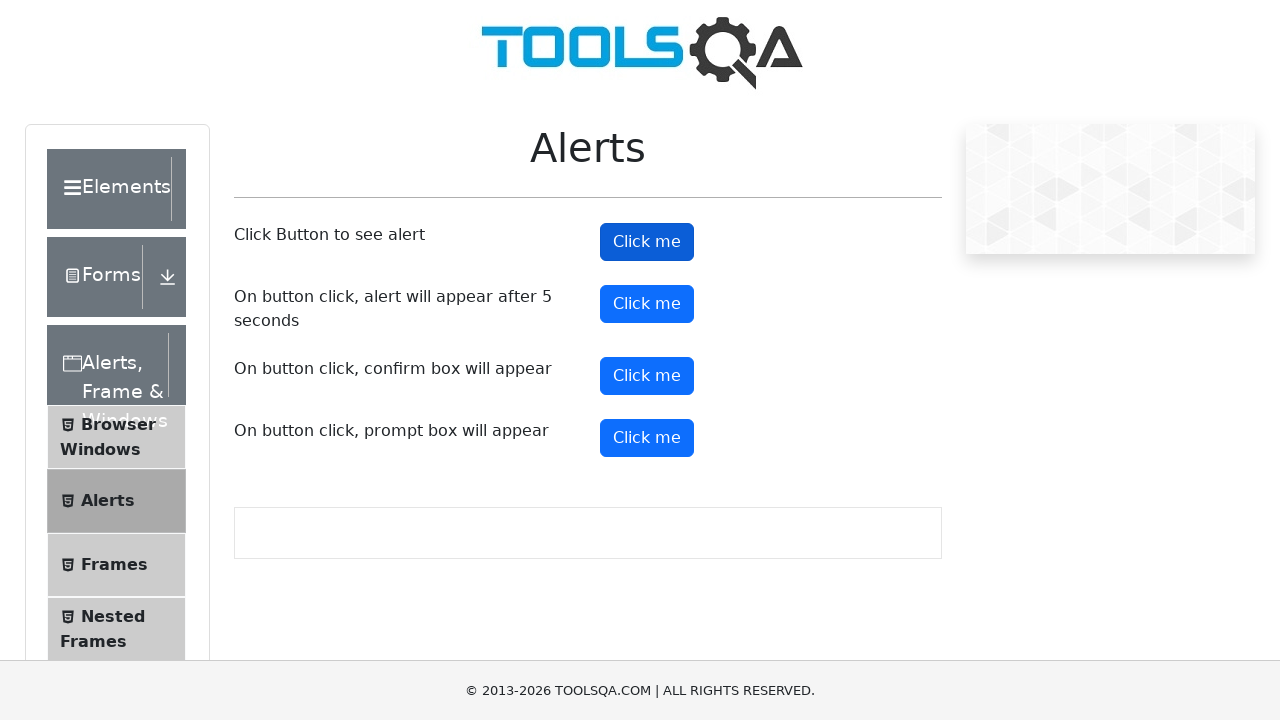